Tests registration form validation for empty and invalid email formats

Starting URL: http://automationbykrishna.com/

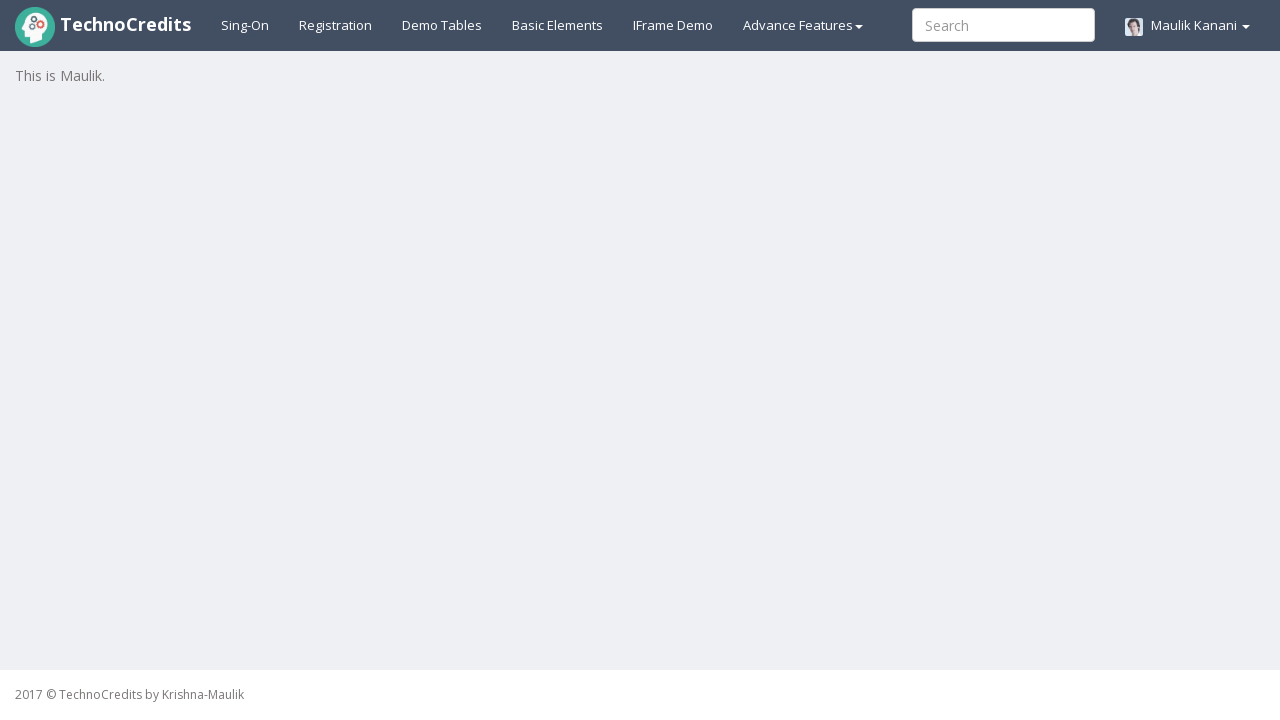

Clicked registration link to open registration form at (336, 25) on #registration2
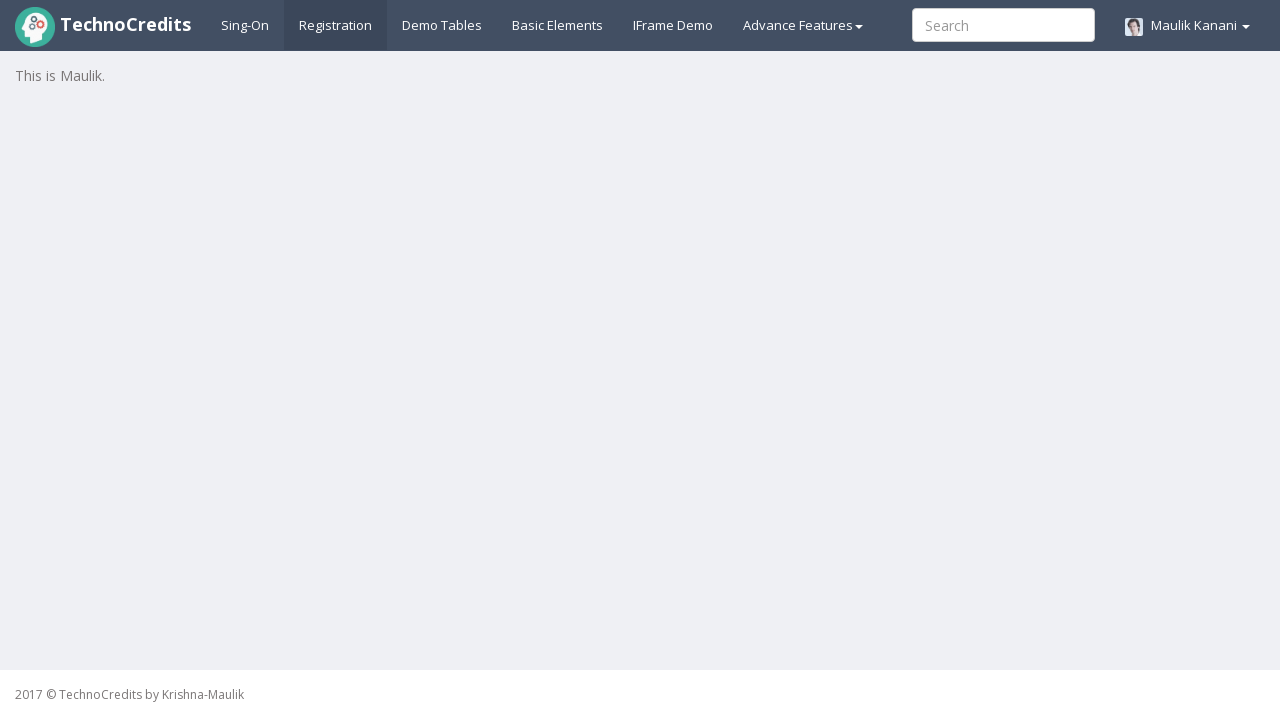

Filled full name field with 'Sarah Wilson' on input#fullName
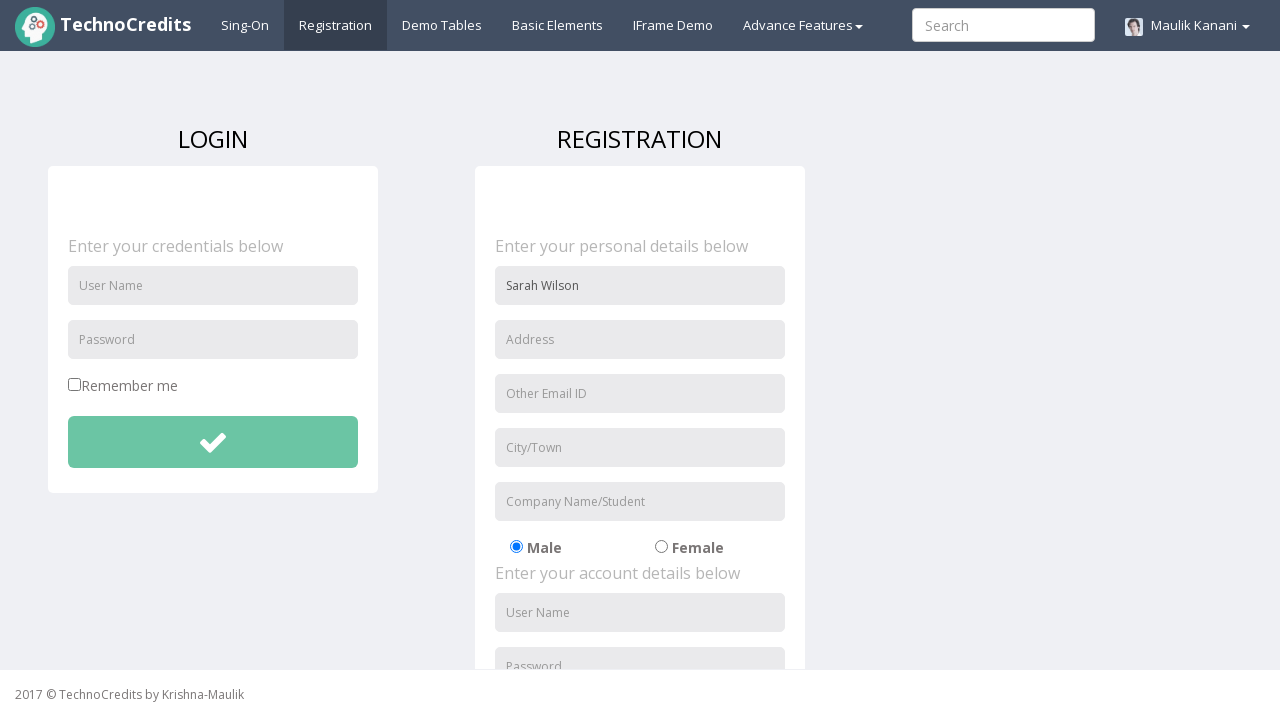

Filled address field with 'Oak Street' on input#address
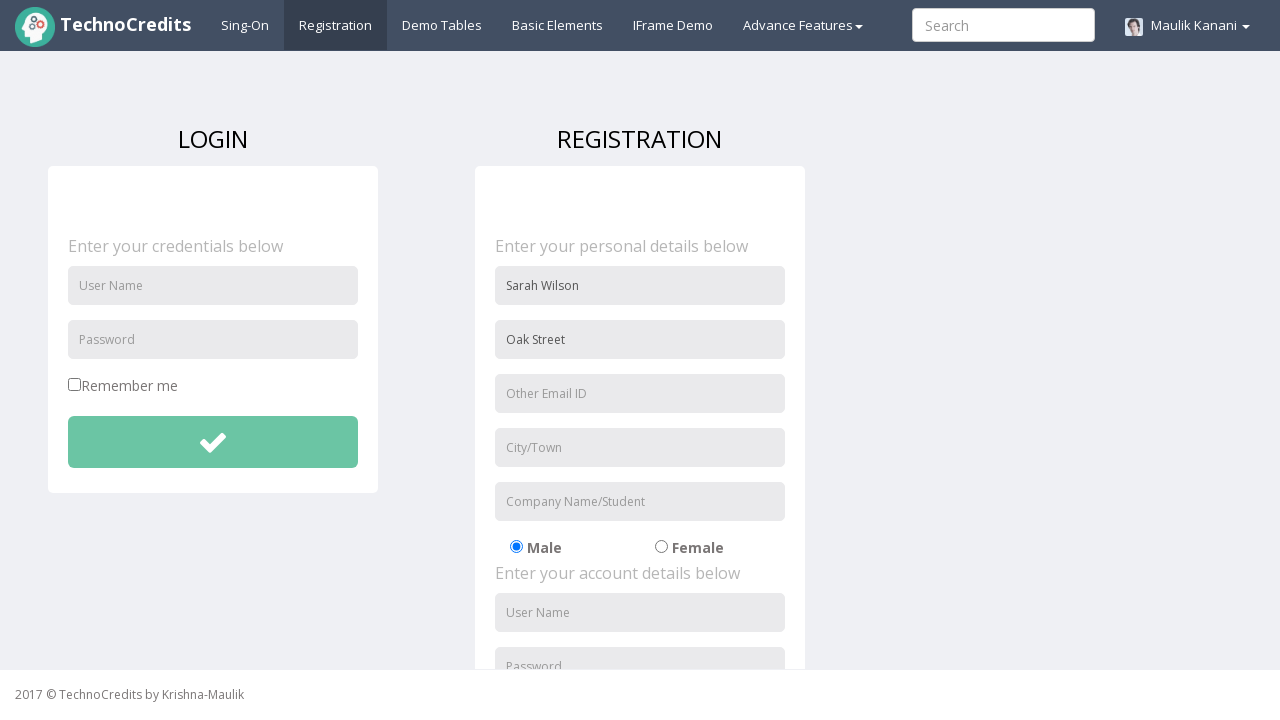

Filled city field with 'Seattle' on input#usercity
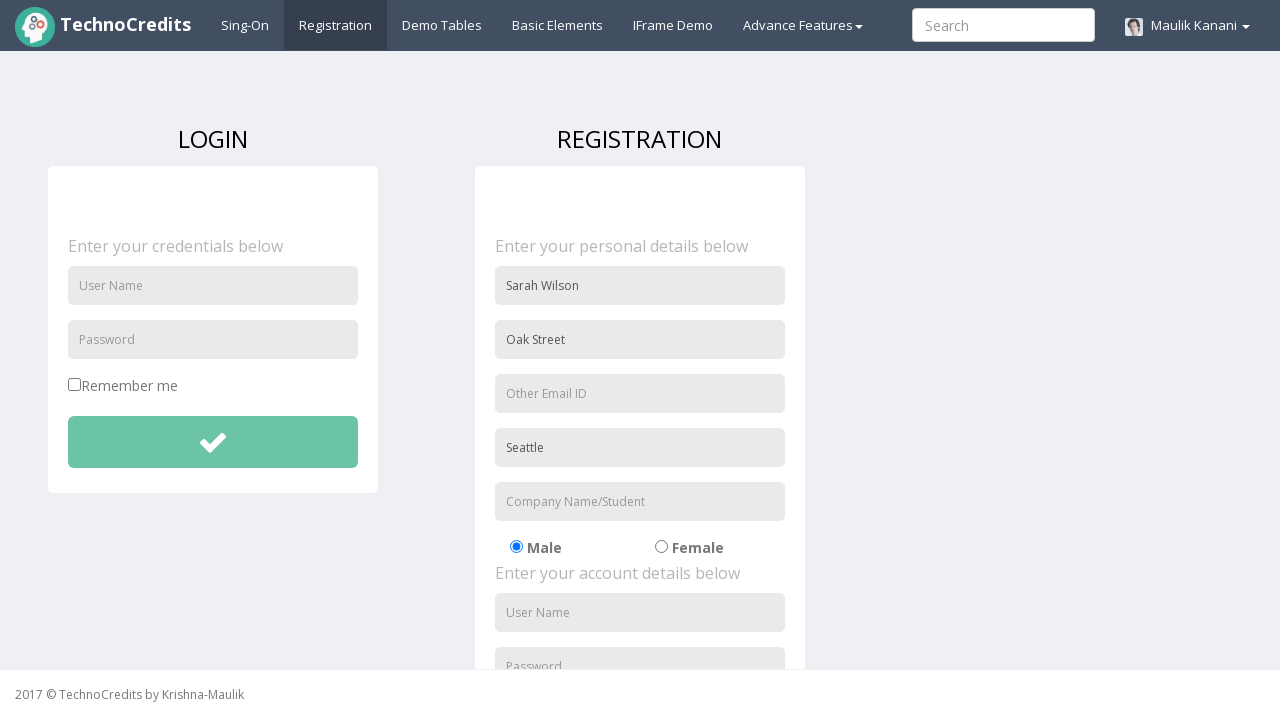

Filled organization field with 'WebDev Inc' on input#organization
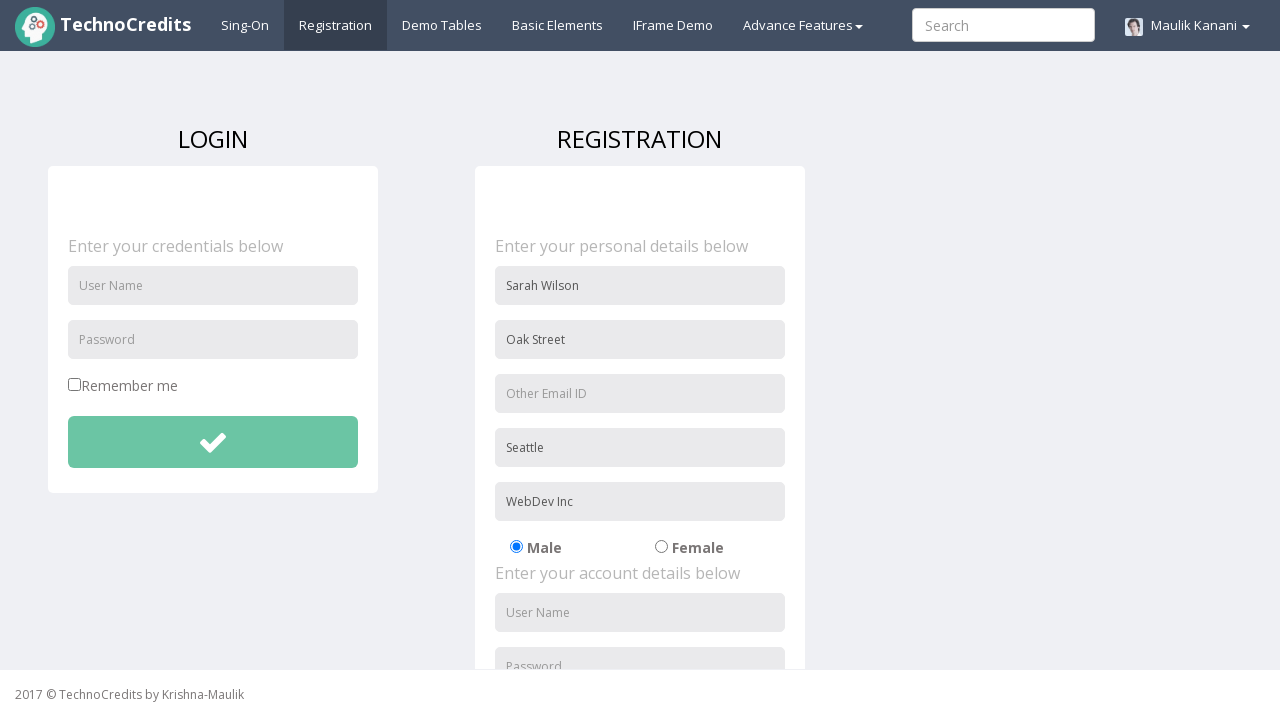

Selected radio button option at (661, 547) on #radio-02
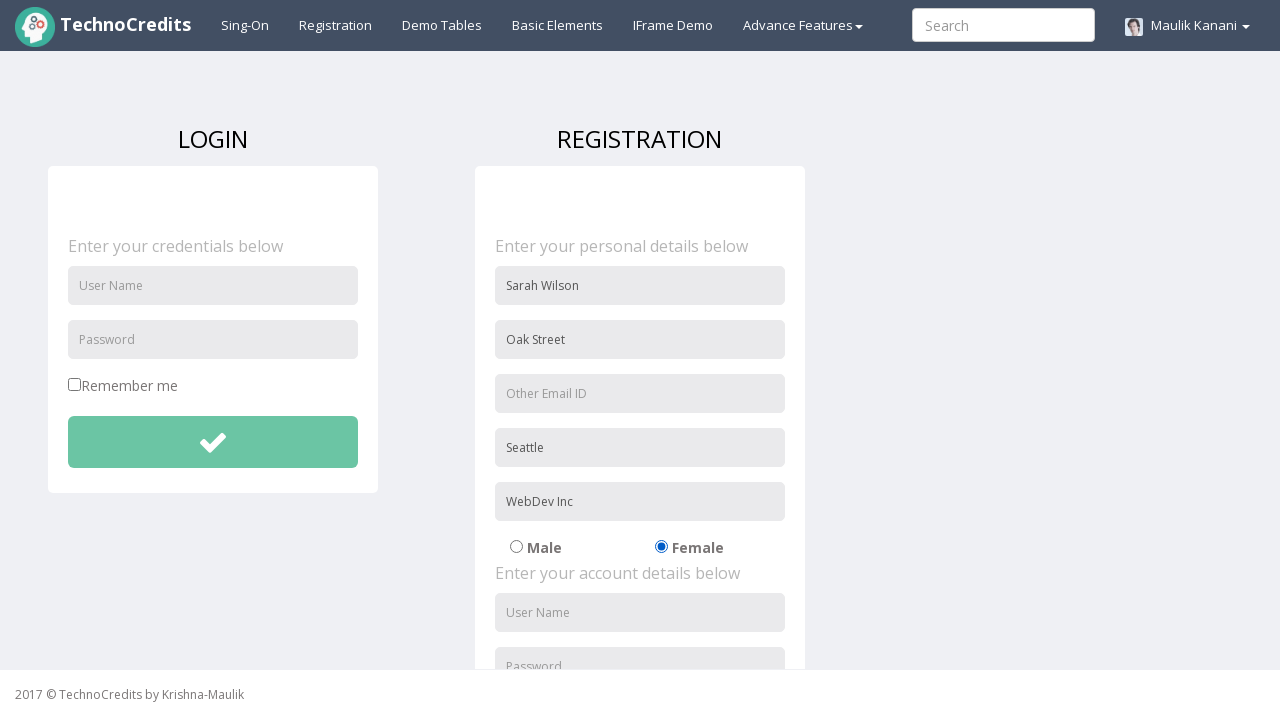

Filled username field with 'sarahw' on input#usernameReg
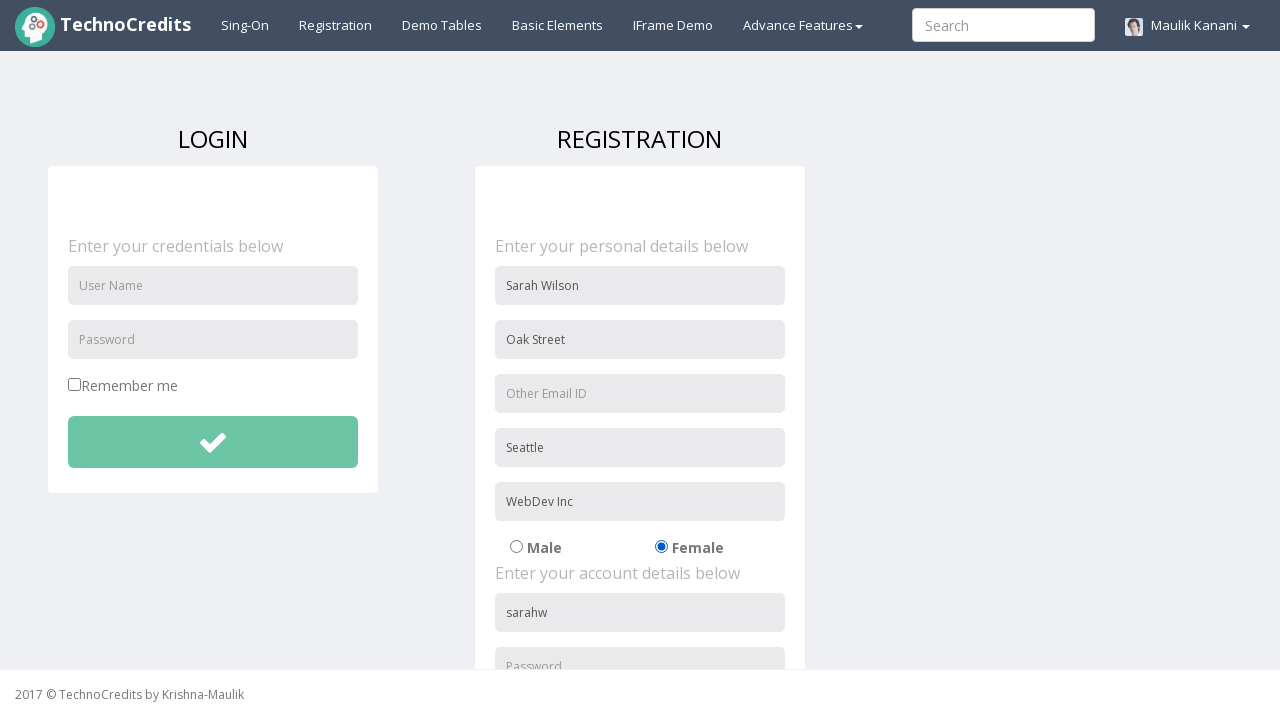

Filled password field with 'mypass123' on input#passwordReg
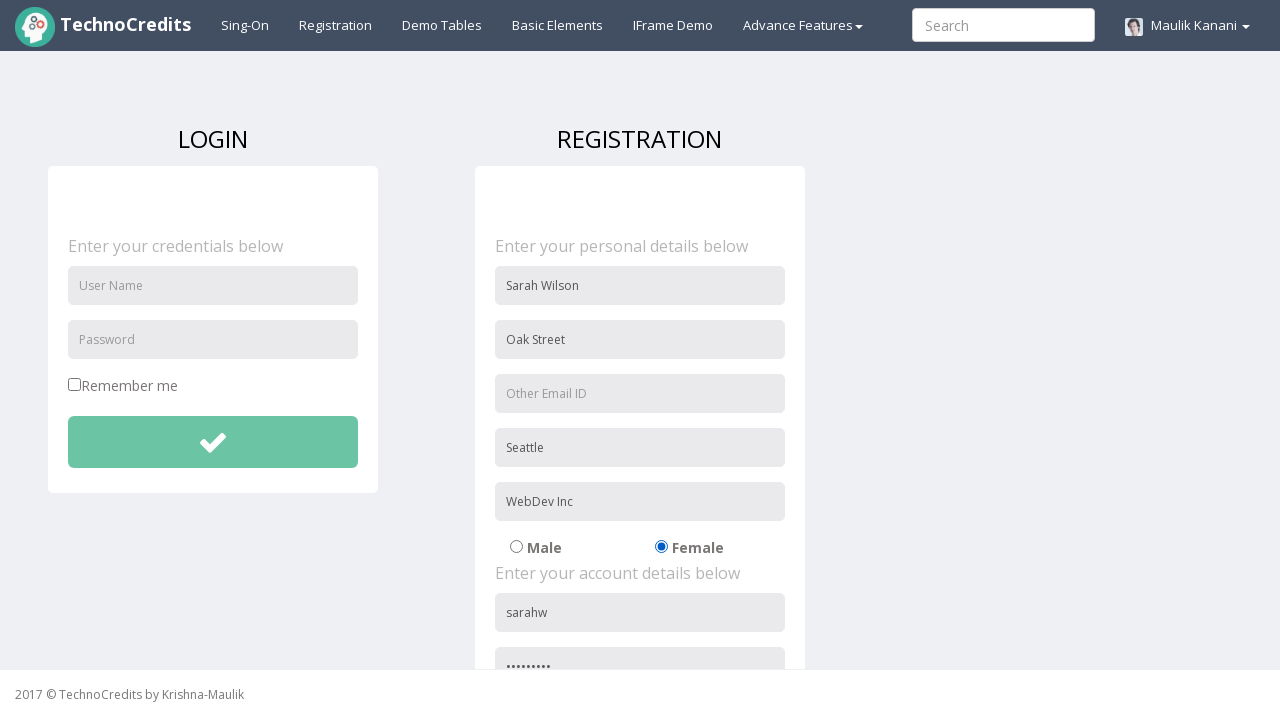

Filled confirm password field with 'mypass123' on input#repasswordReg
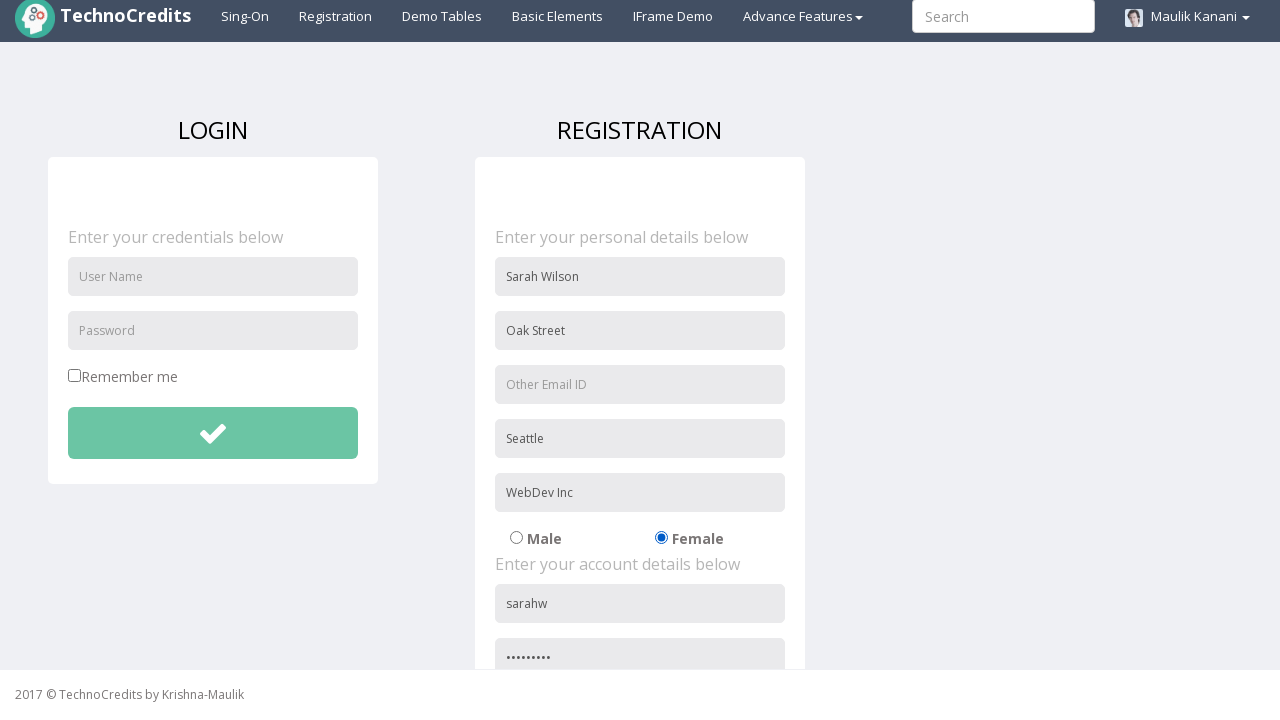

Scrolled signup agreement checkbox into view
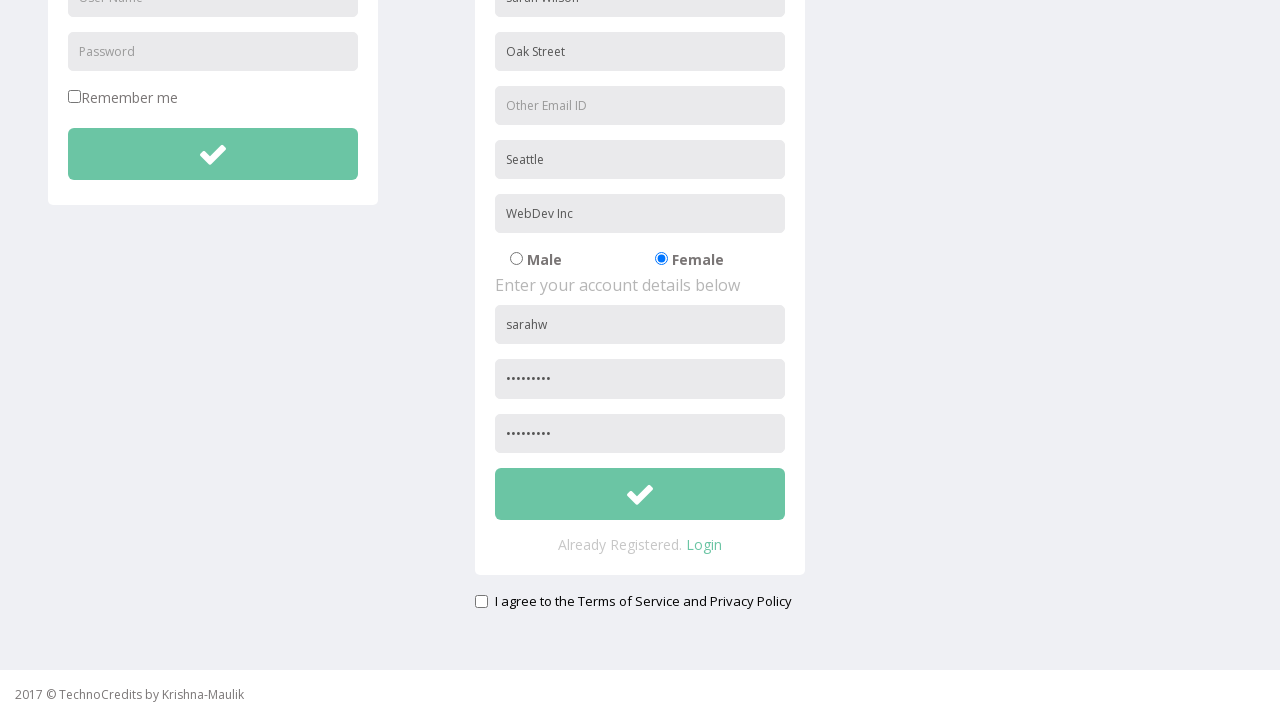

Checked signup agreement checkbox at (481, 601) on #signupAgreement
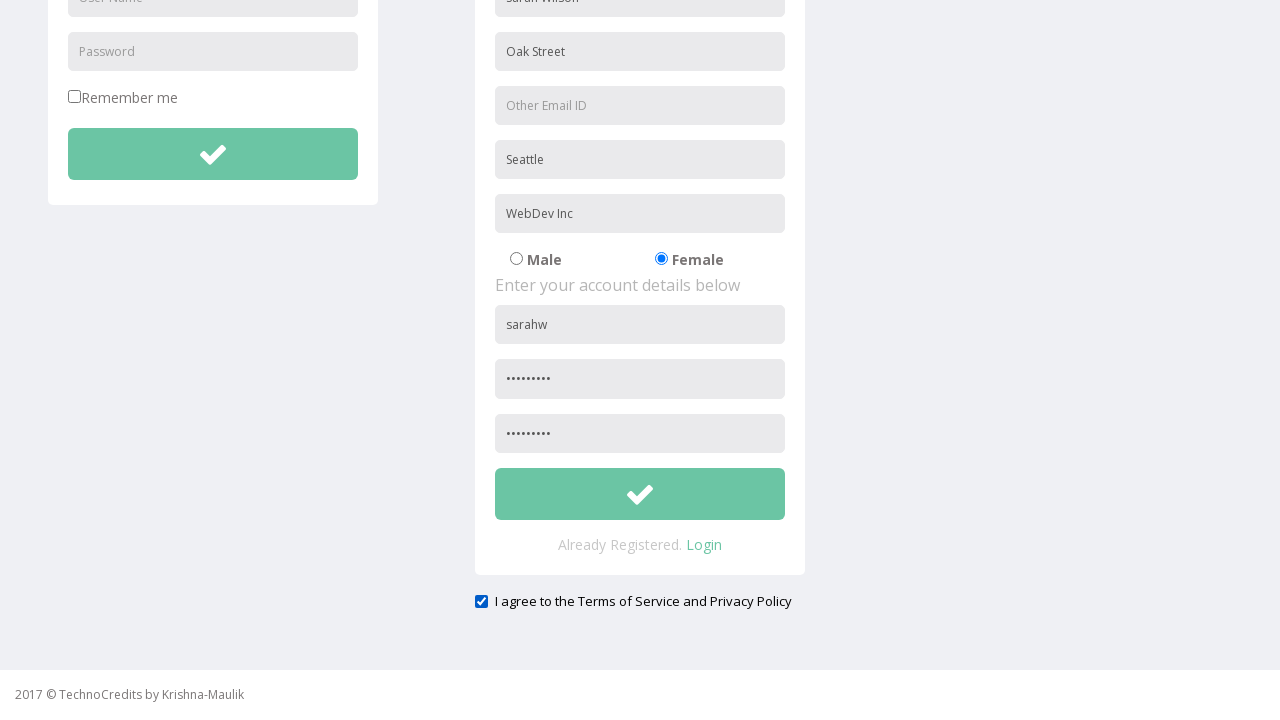

Clicked registration button with empty email field to test validation at (640, 494) on #btnsubmitsignUp
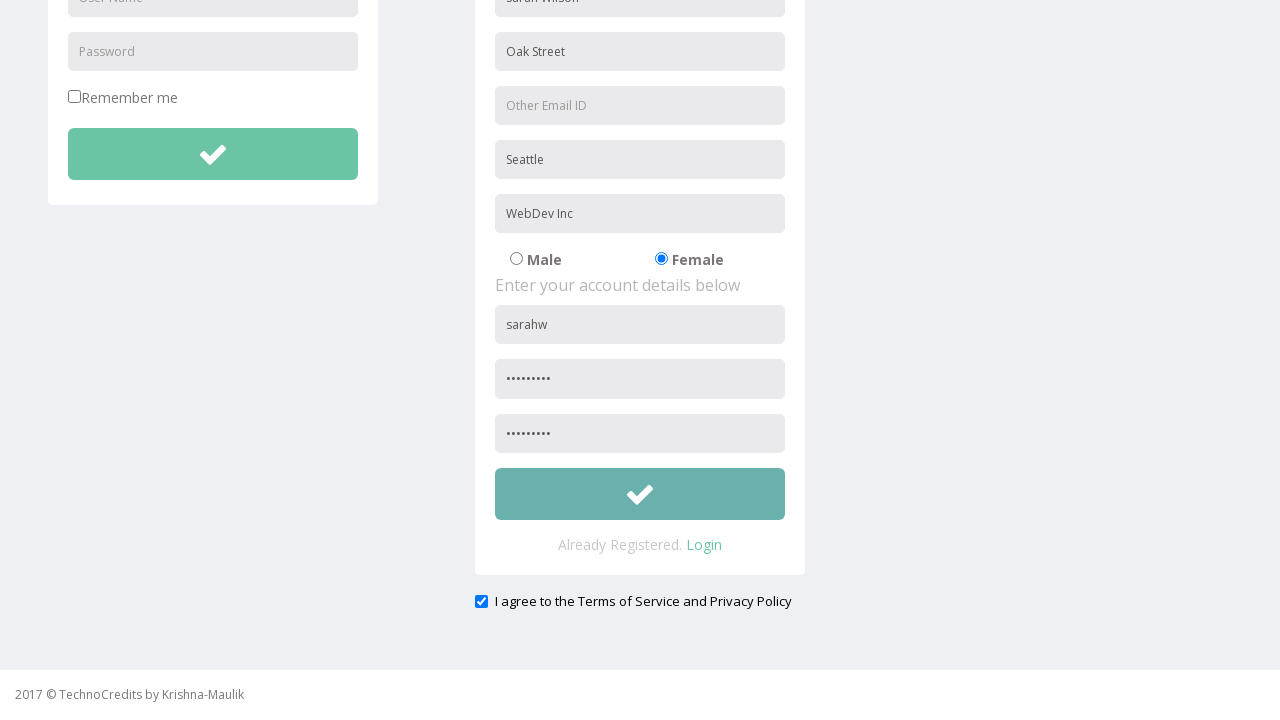

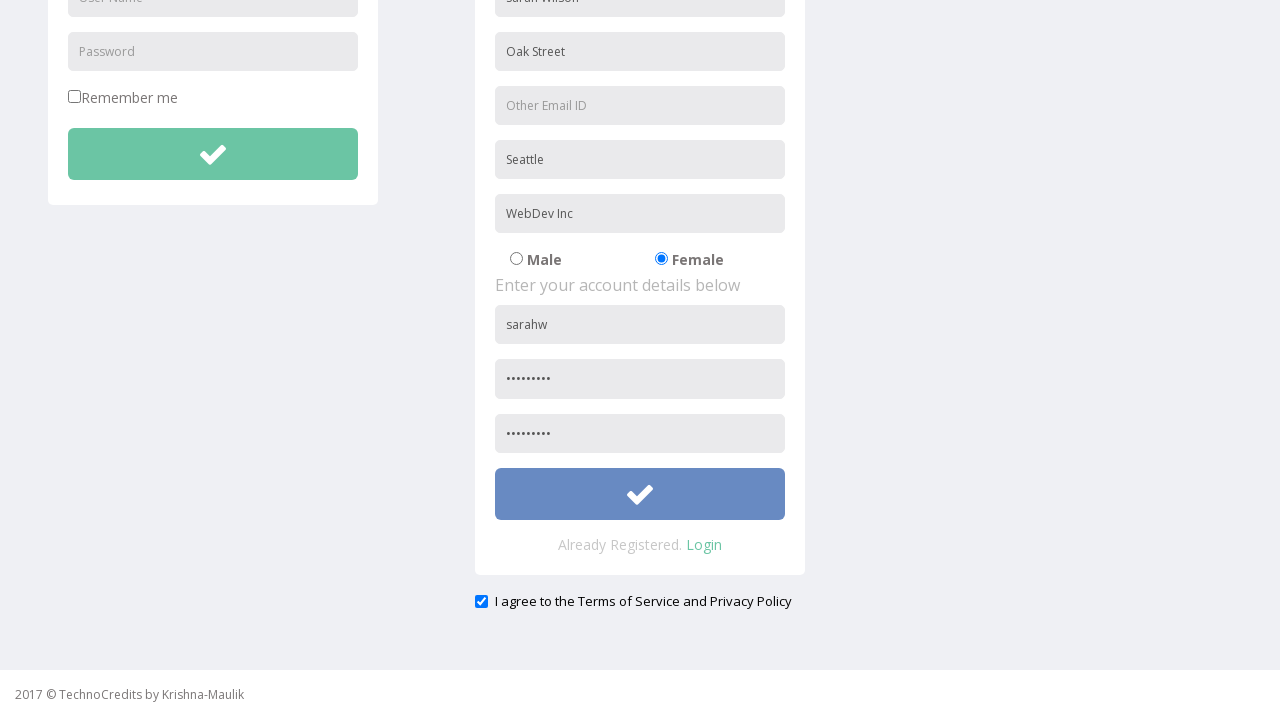